Tests jQuery UI draggable functionality by dragging an element to a new position within an iframe

Starting URL: https://jqueryui.com/draggable/

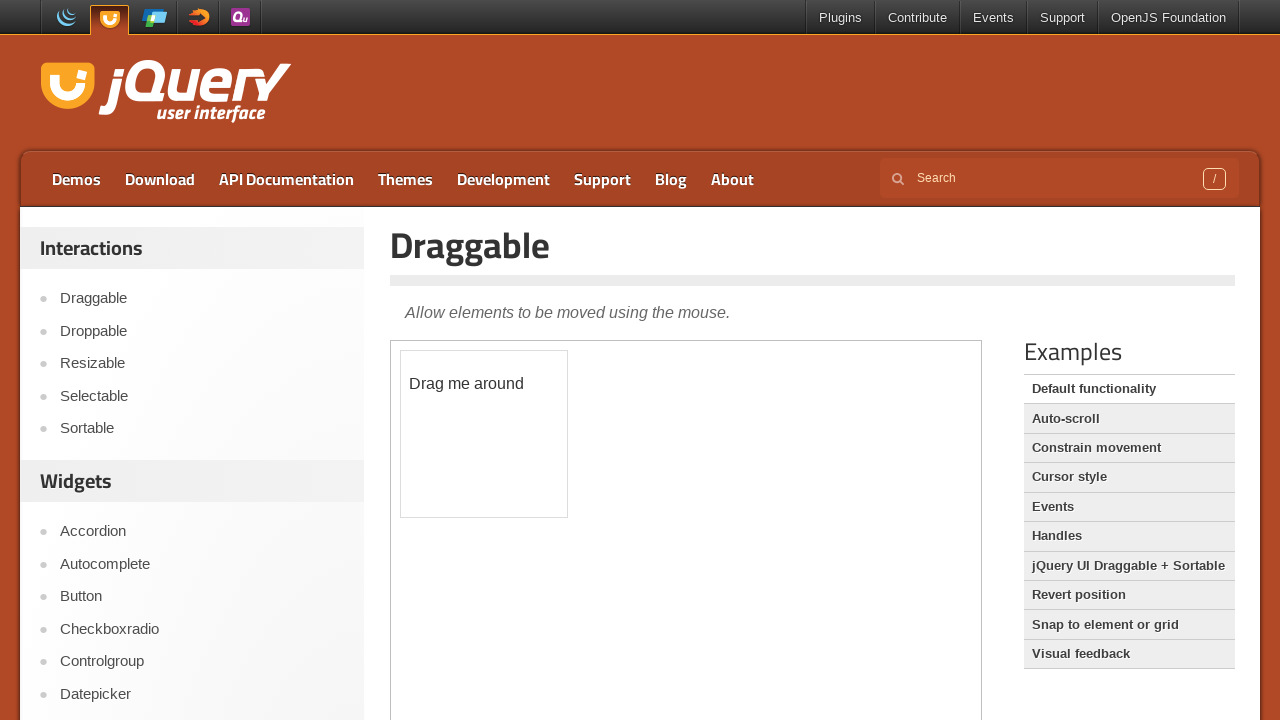

Located the first iframe containing the draggable demo
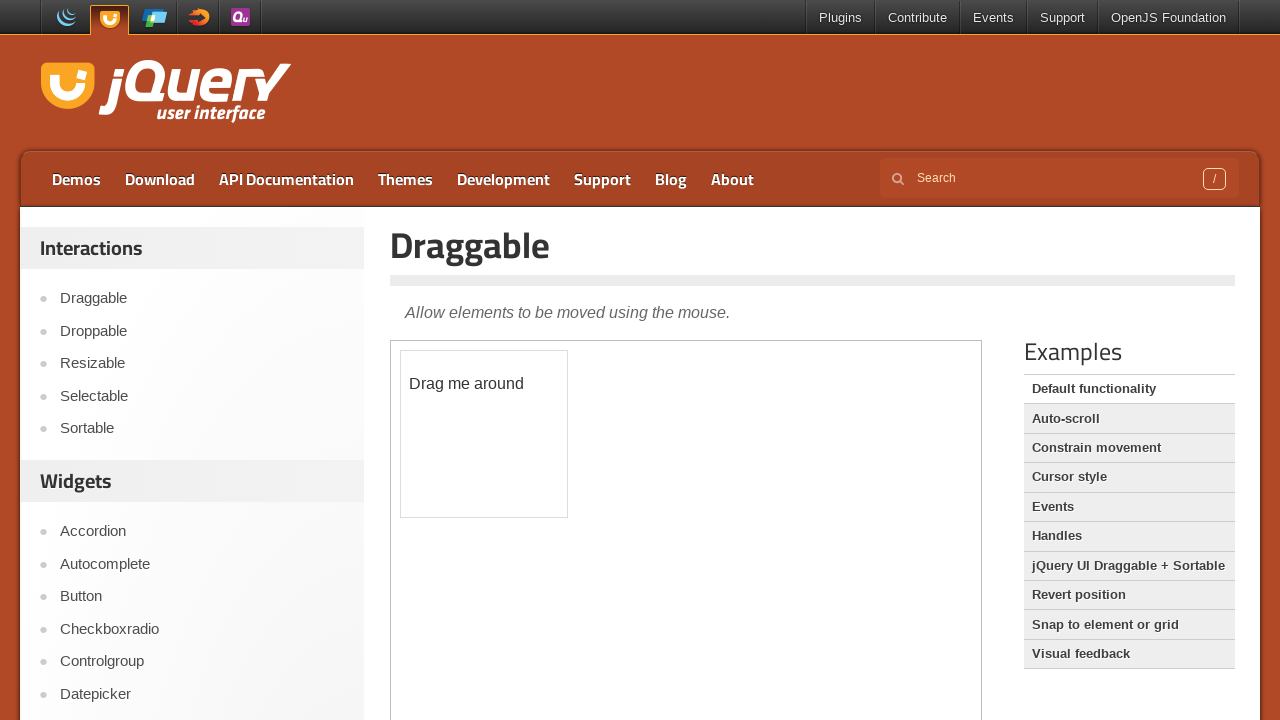

Located the draggable element with ID 'draggable'
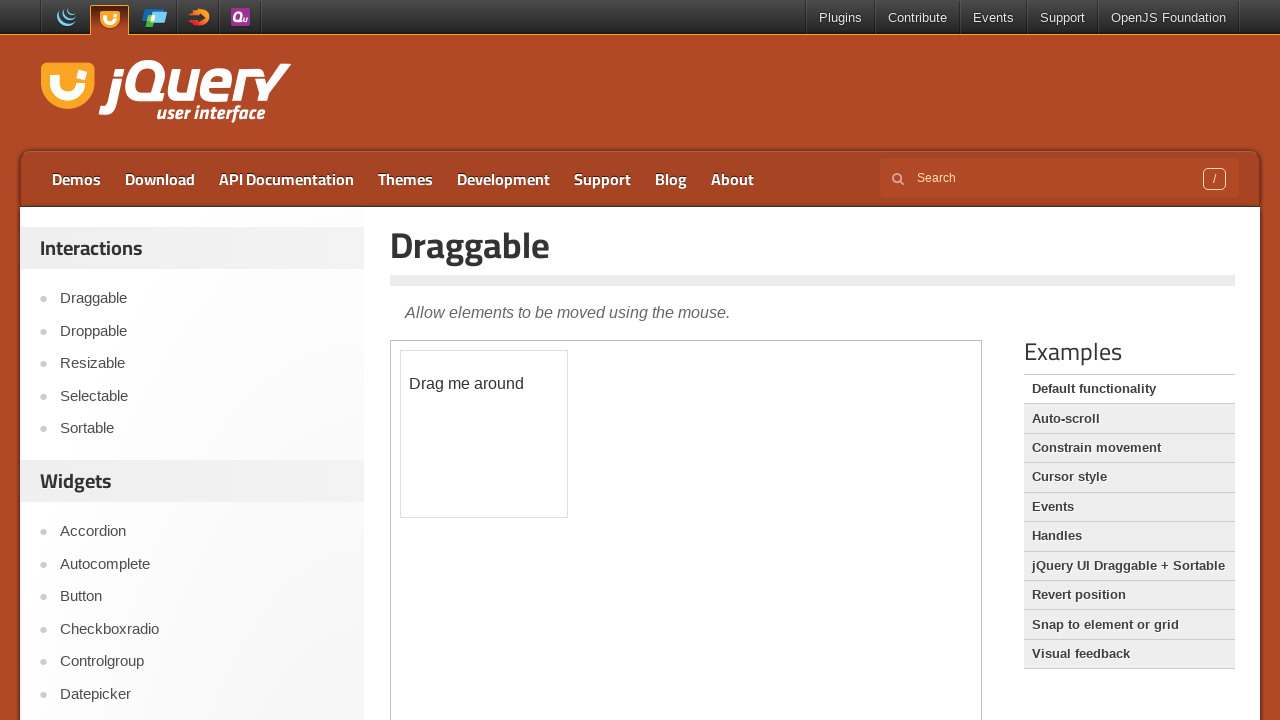

Retrieved bounding box of draggable element
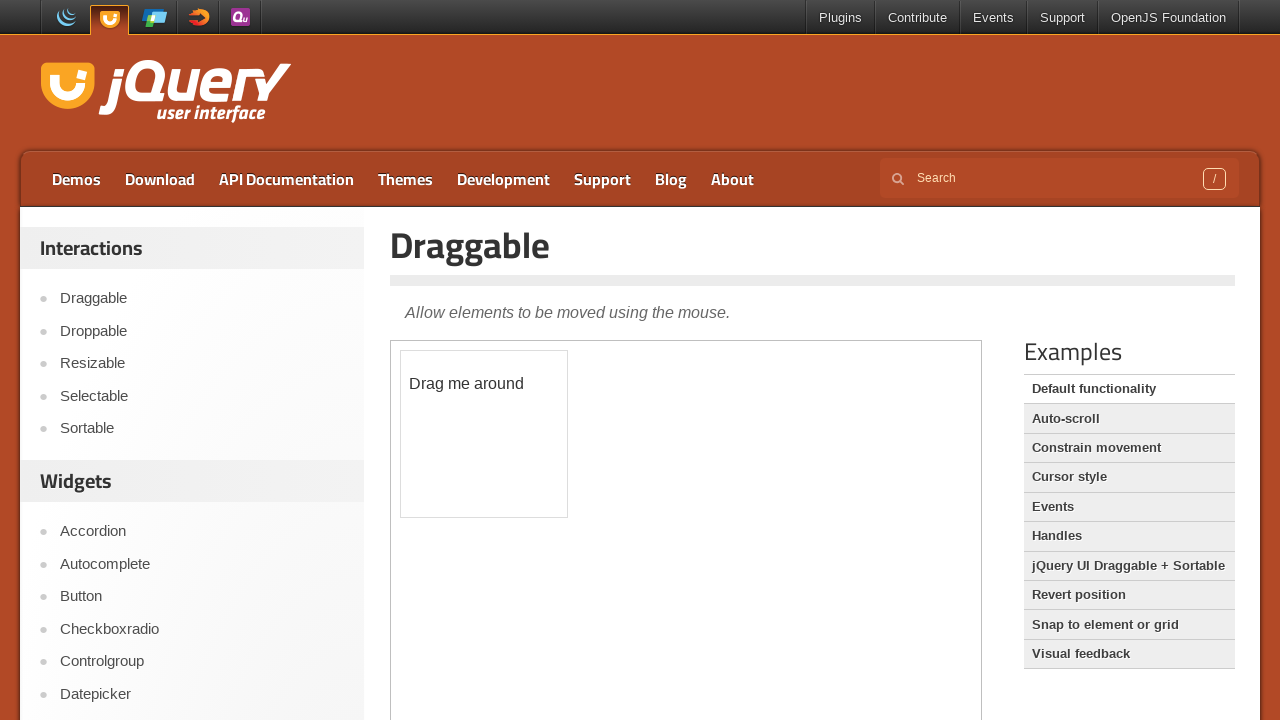

Extracted draggable element position: x=400.109375, y=349.875
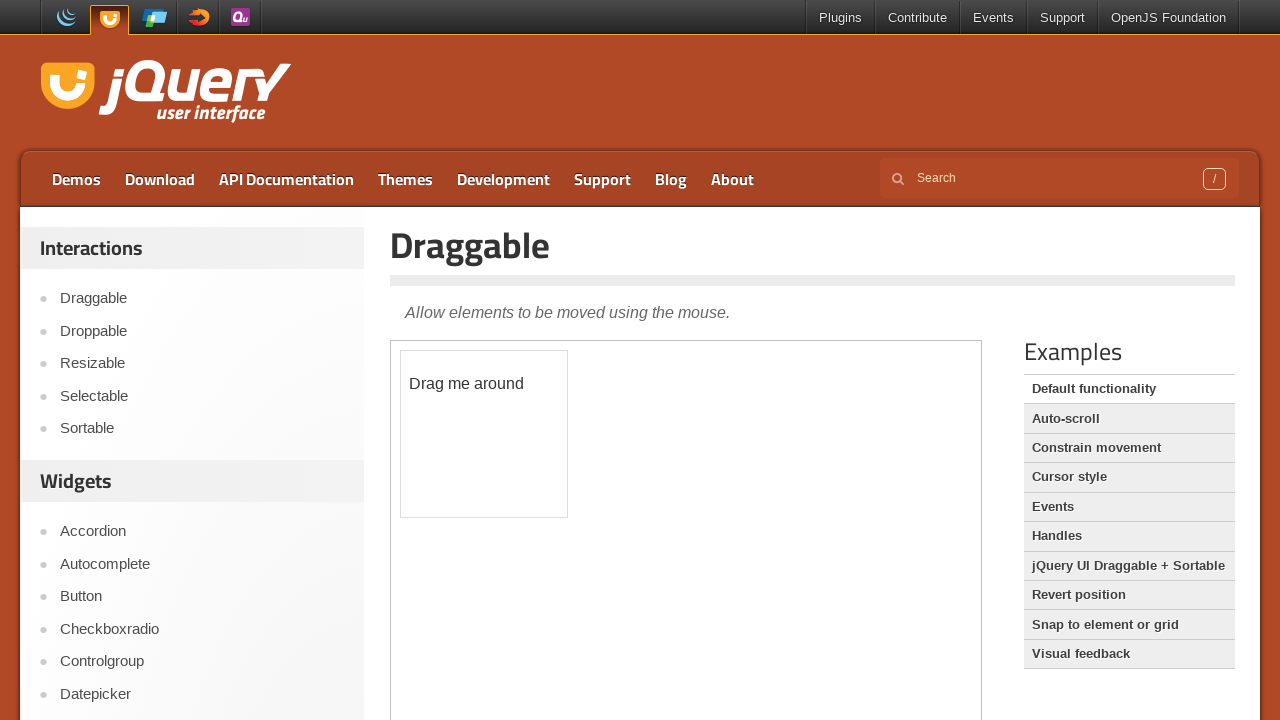

Dragged the element 100 pixels right and 100 pixels down at (501, 451)
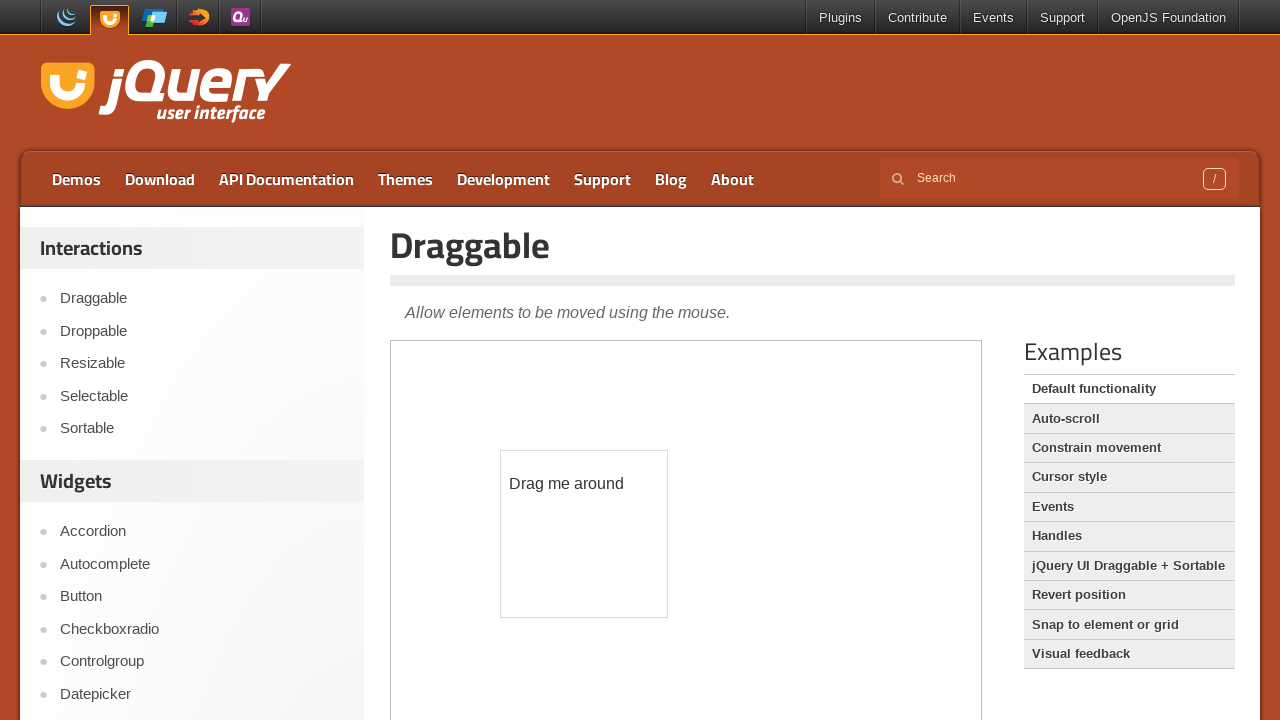

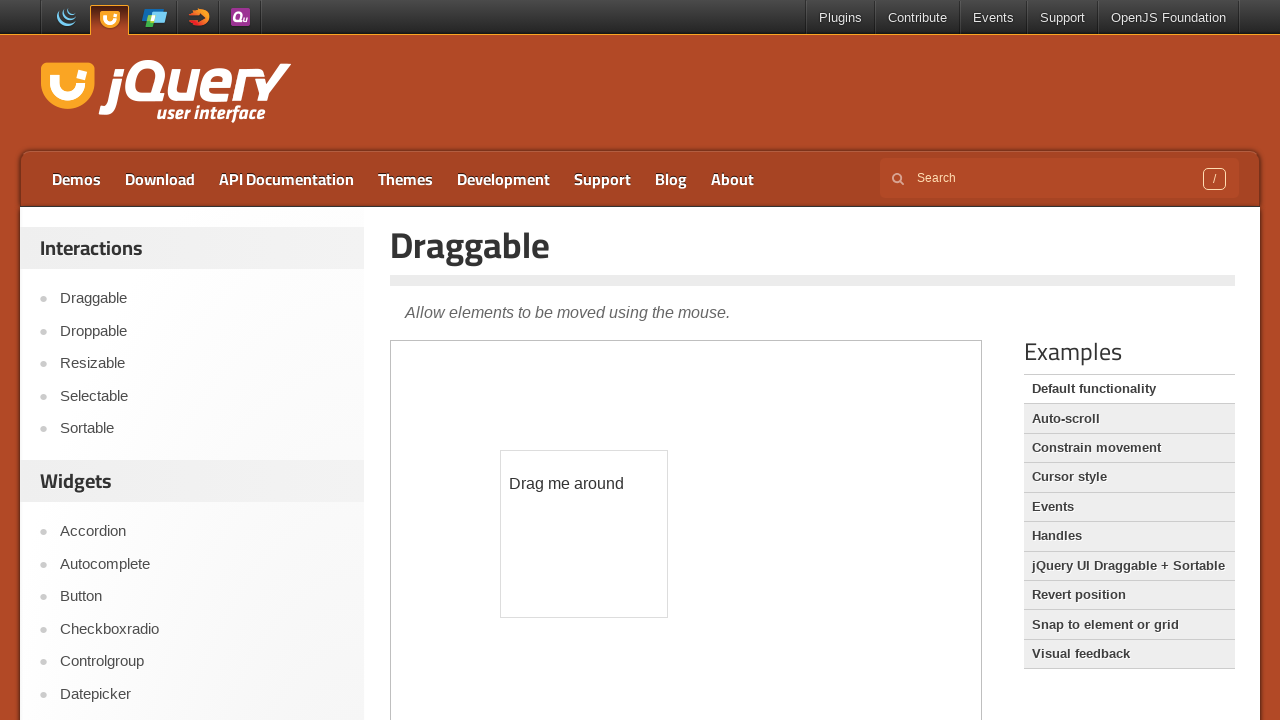